Tests iframe interaction by switching to an embedded frame, verifying text visibility, then switching back to main page and clicking a link

Starting URL: https://the-internet.herokuapp.com/iframe

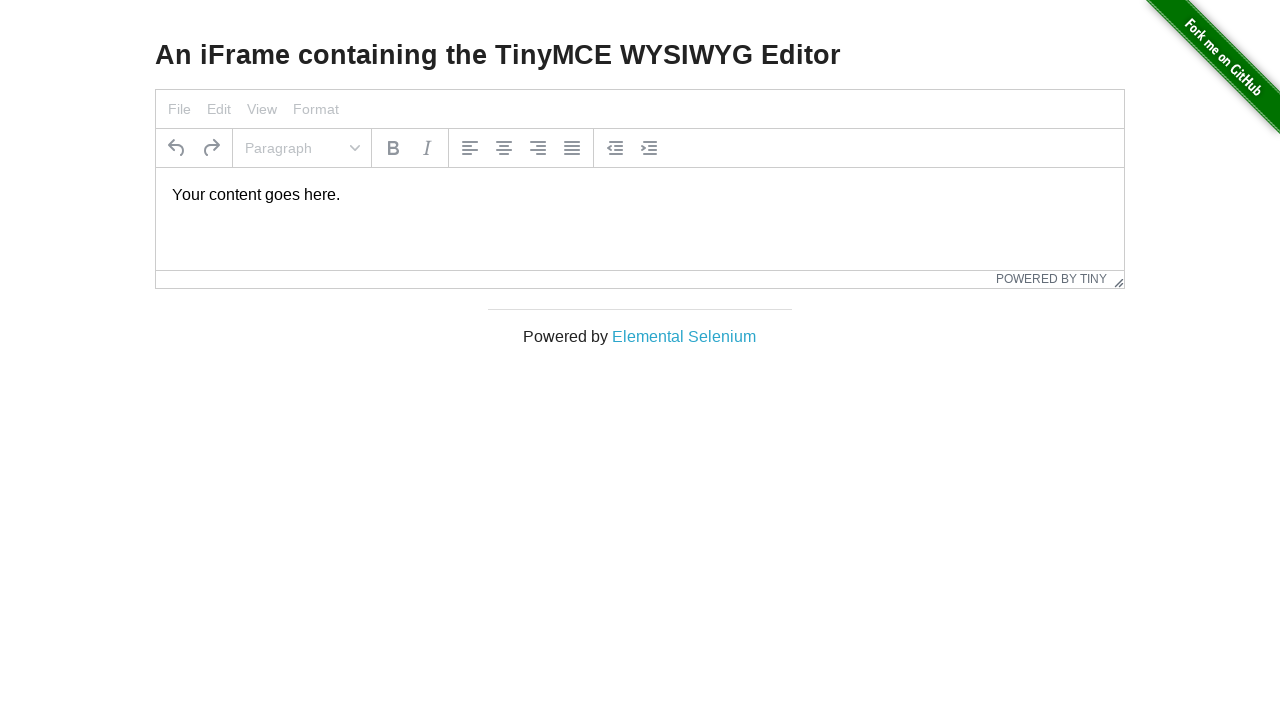

Located iframe with ID 'mce_0_ifr'
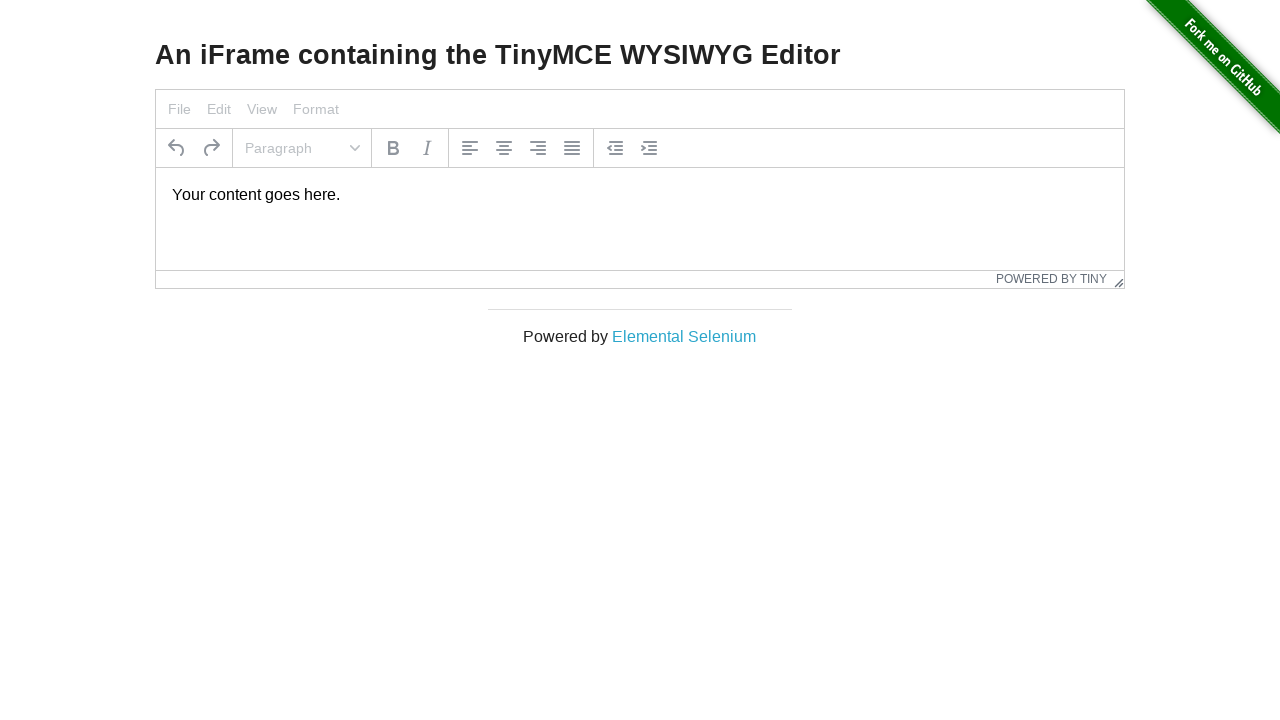

Located text element within iframe
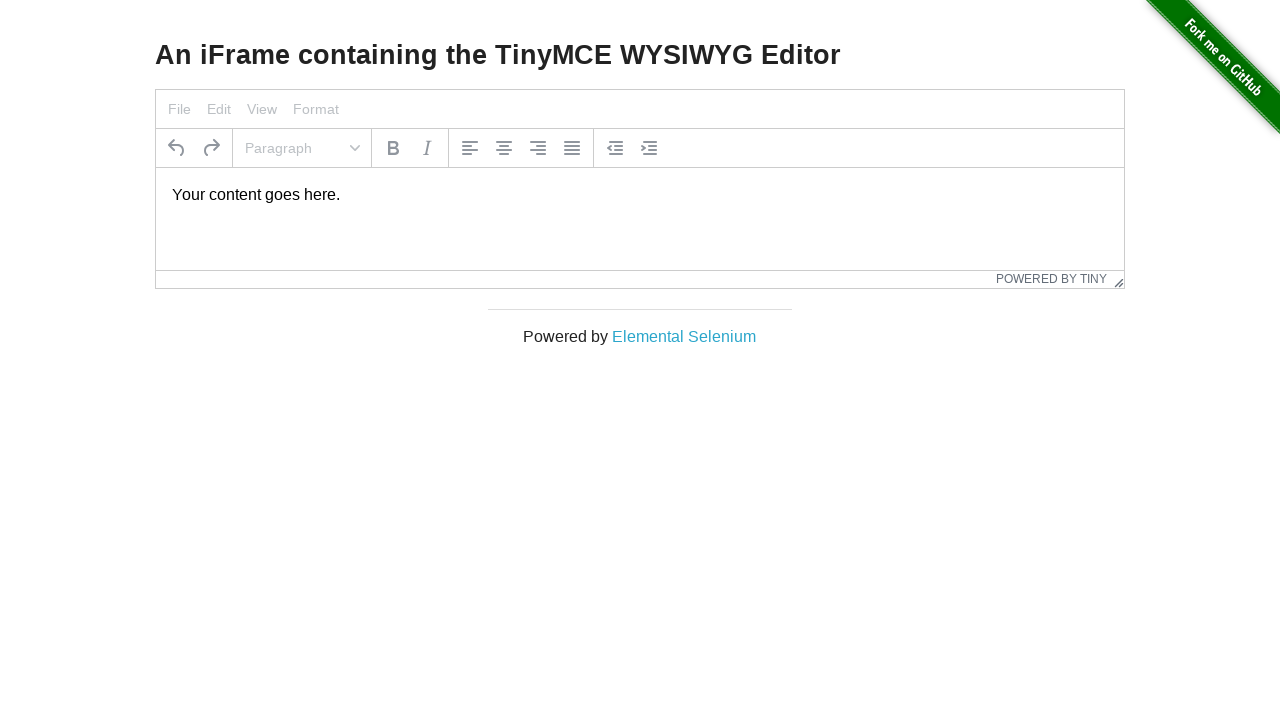

Verified text element is visible in iframe
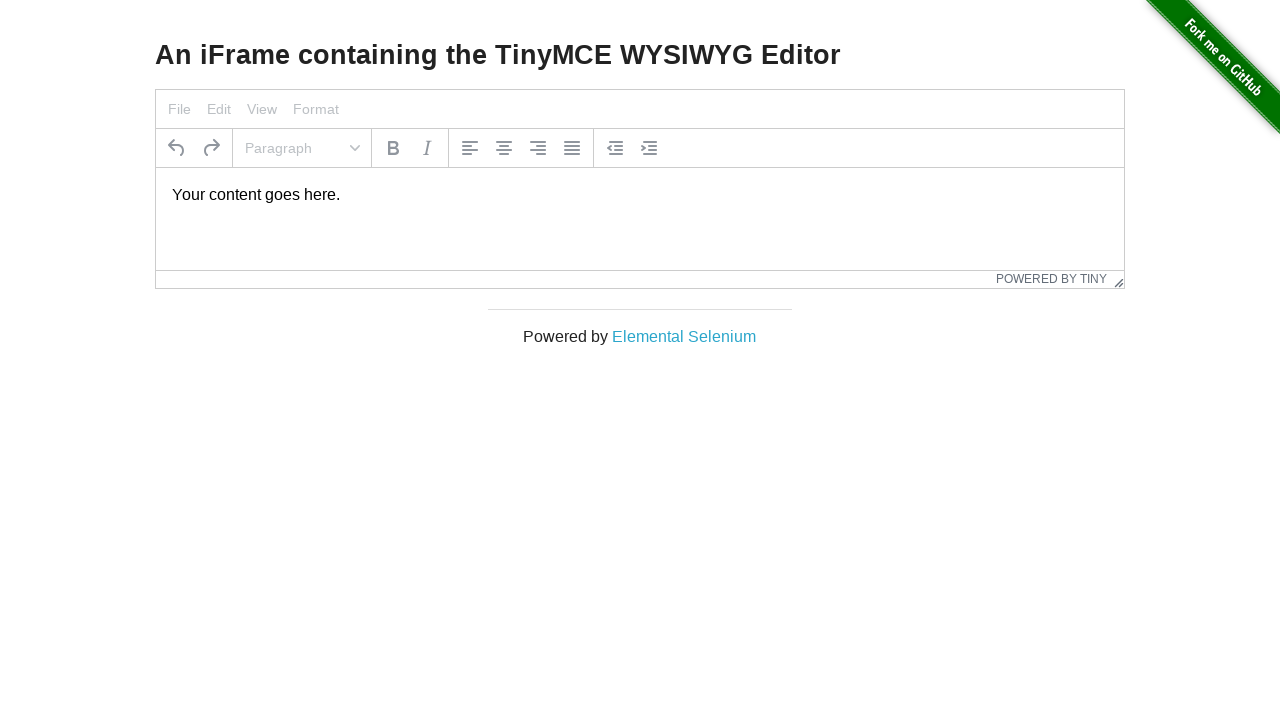

Clicked 'Elemental Selenium' link on main page at (684, 336) on text=Elemental Selenium
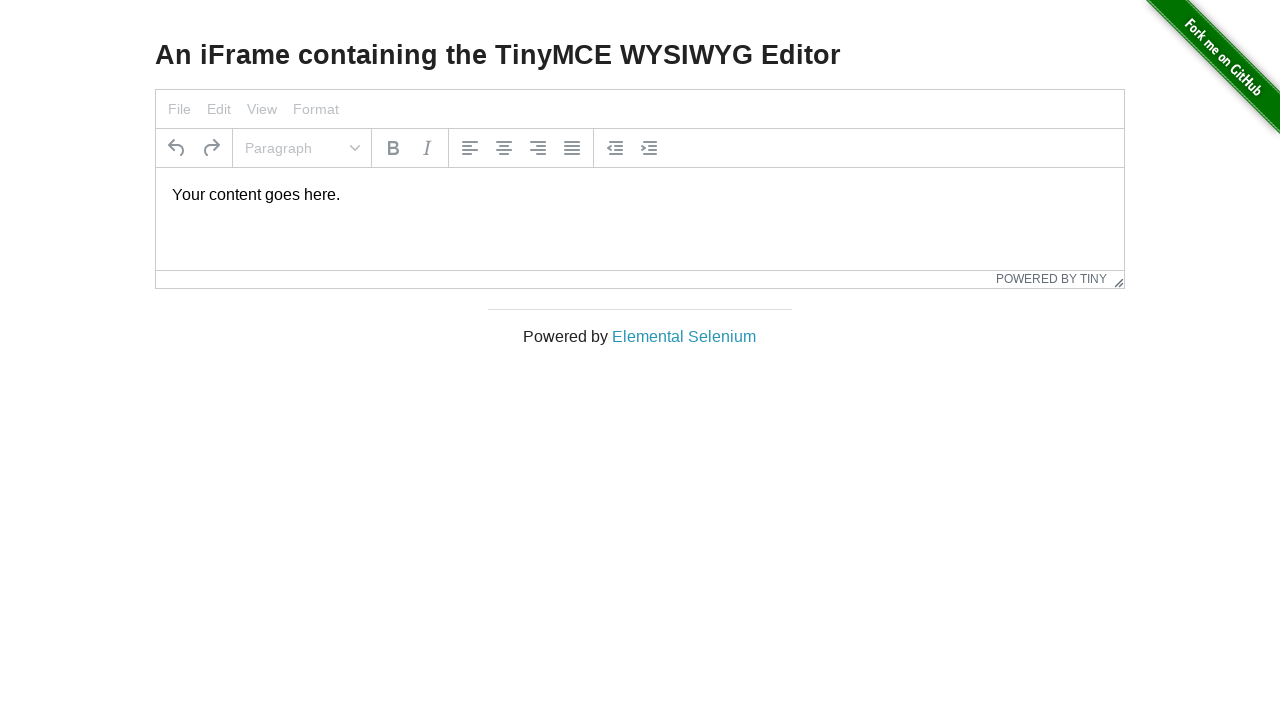

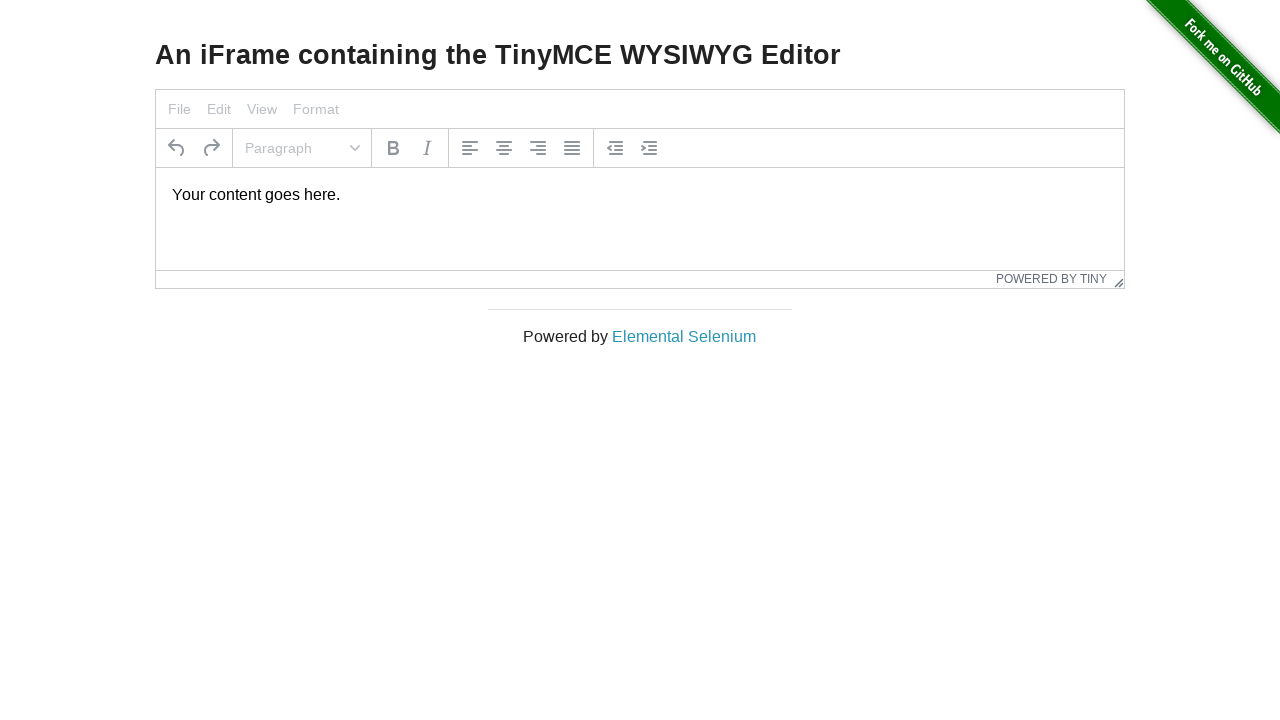